Tests that the currently active filter link is highlighted with the selected class

Starting URL: https://demo.playwright.dev/todomvc

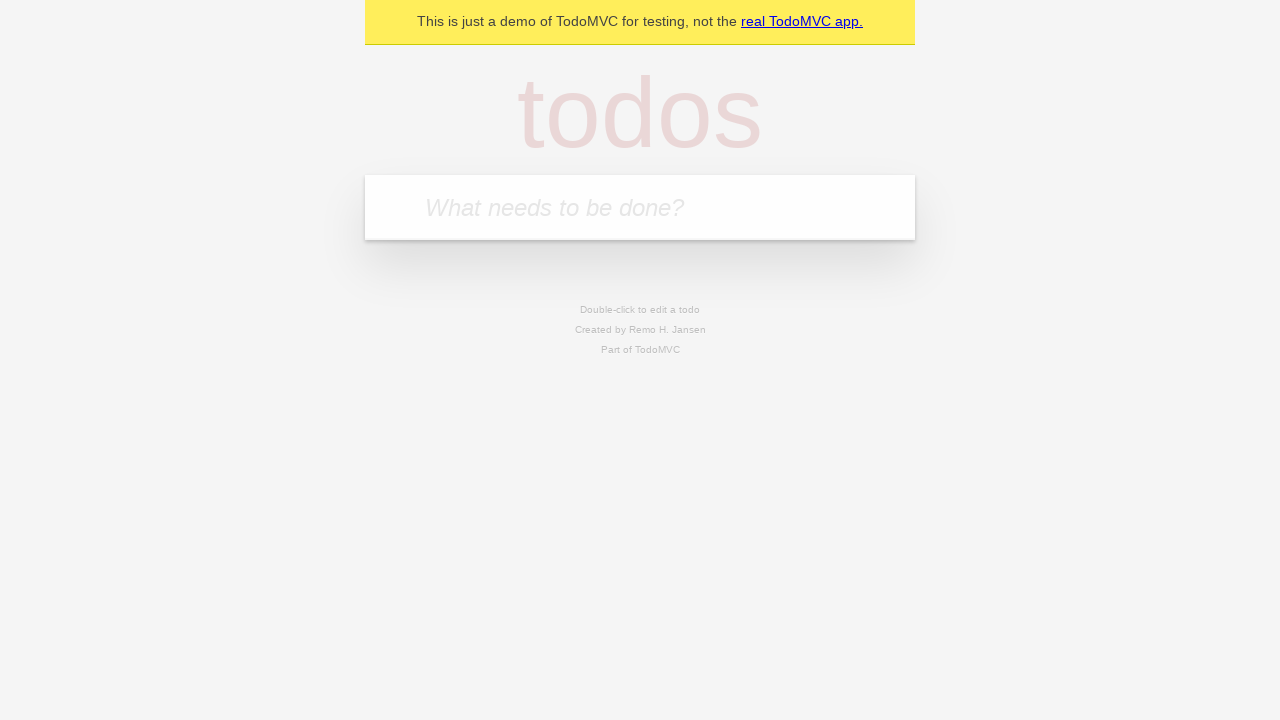

Filled todo input with 'buy some cheese' on internal:attr=[placeholder="What needs to be done?"i]
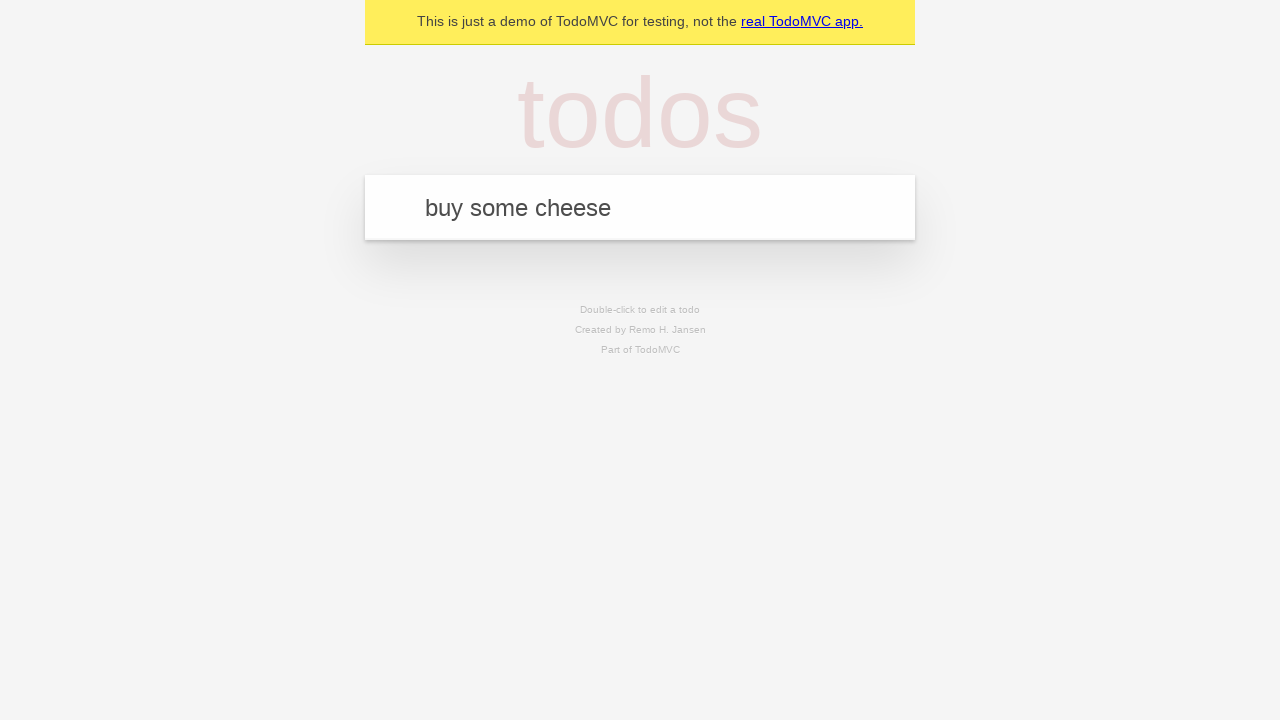

Pressed Enter to add 'buy some cheese' todo on internal:attr=[placeholder="What needs to be done?"i]
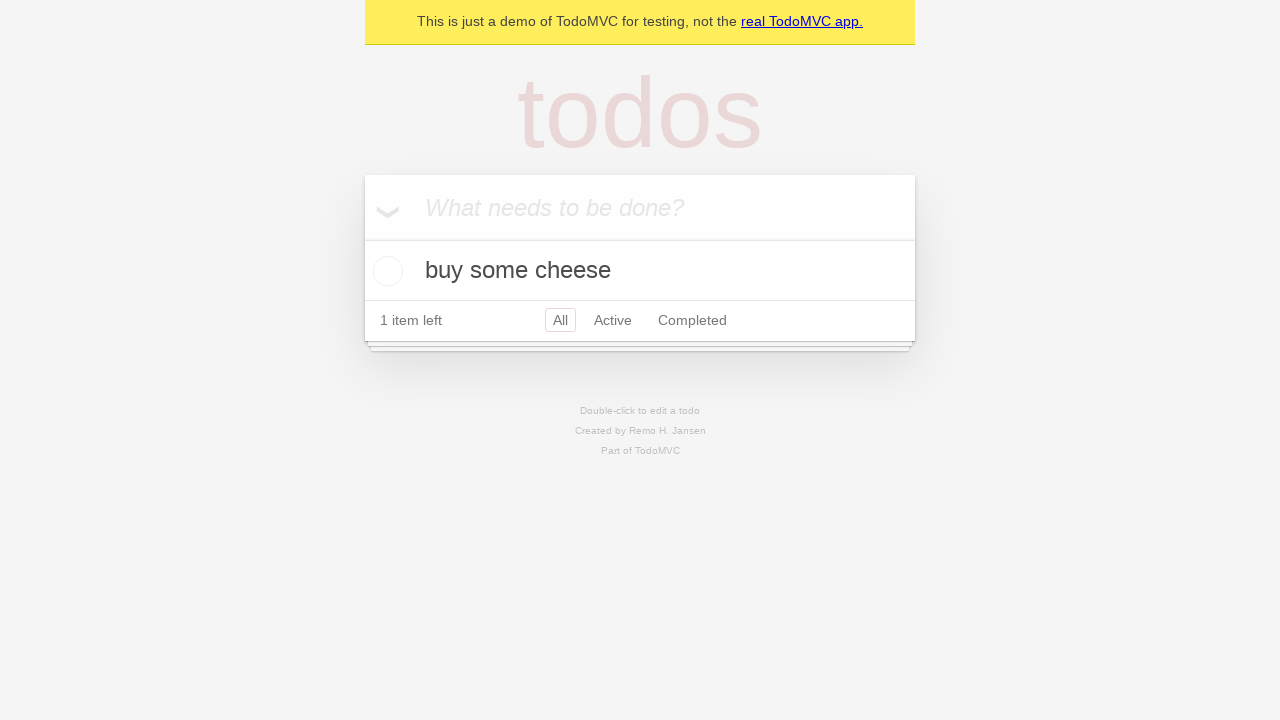

Filled todo input with 'feed the cat' on internal:attr=[placeholder="What needs to be done?"i]
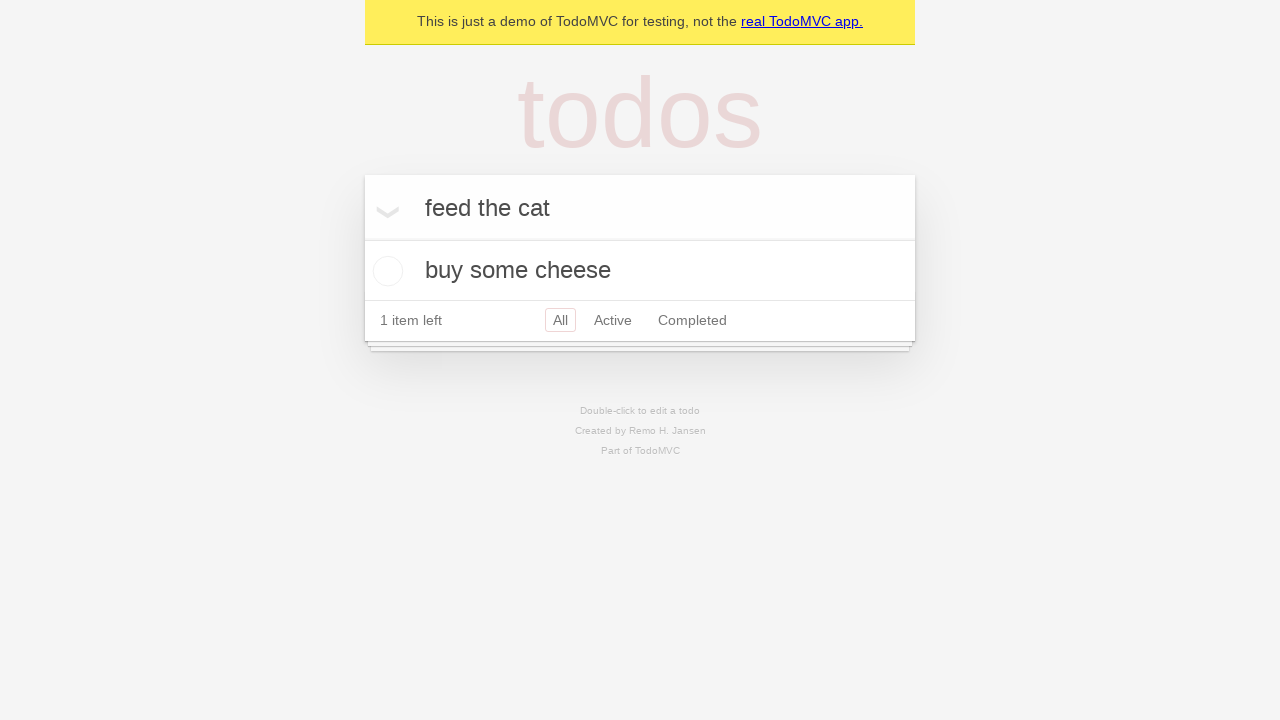

Pressed Enter to add 'feed the cat' todo on internal:attr=[placeholder="What needs to be done?"i]
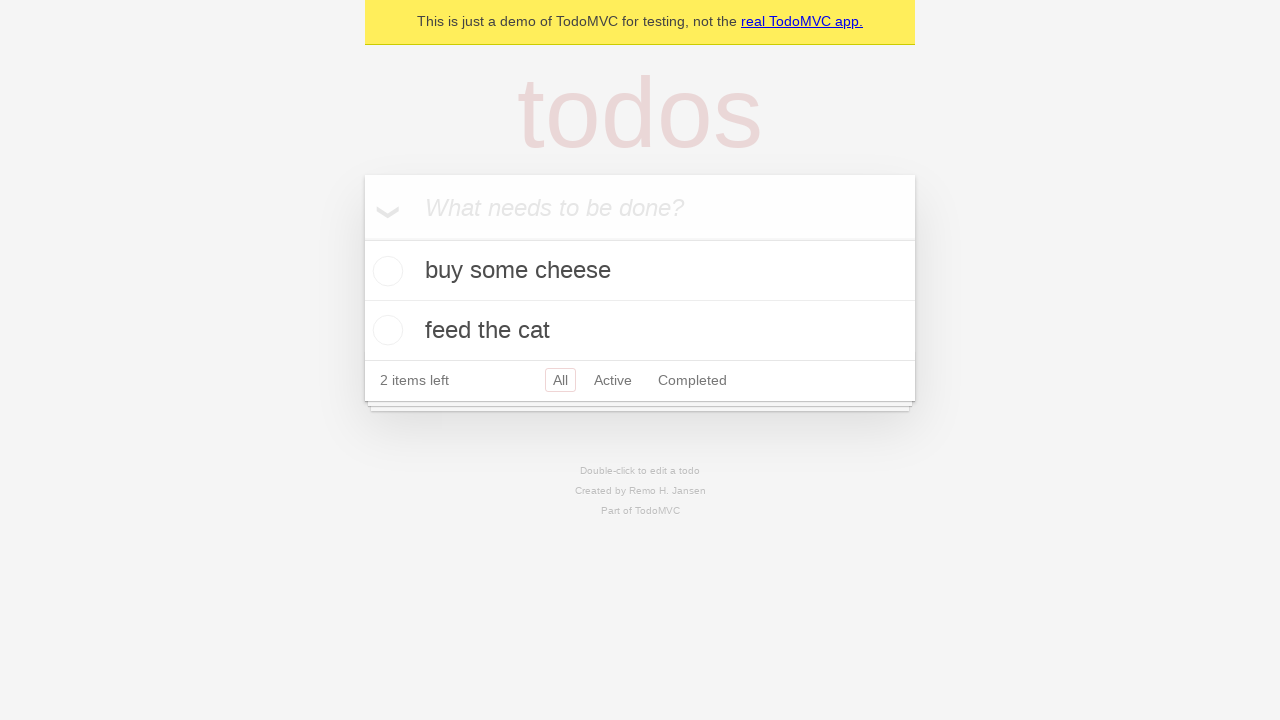

Filled todo input with 'book a doctors appointment' on internal:attr=[placeholder="What needs to be done?"i]
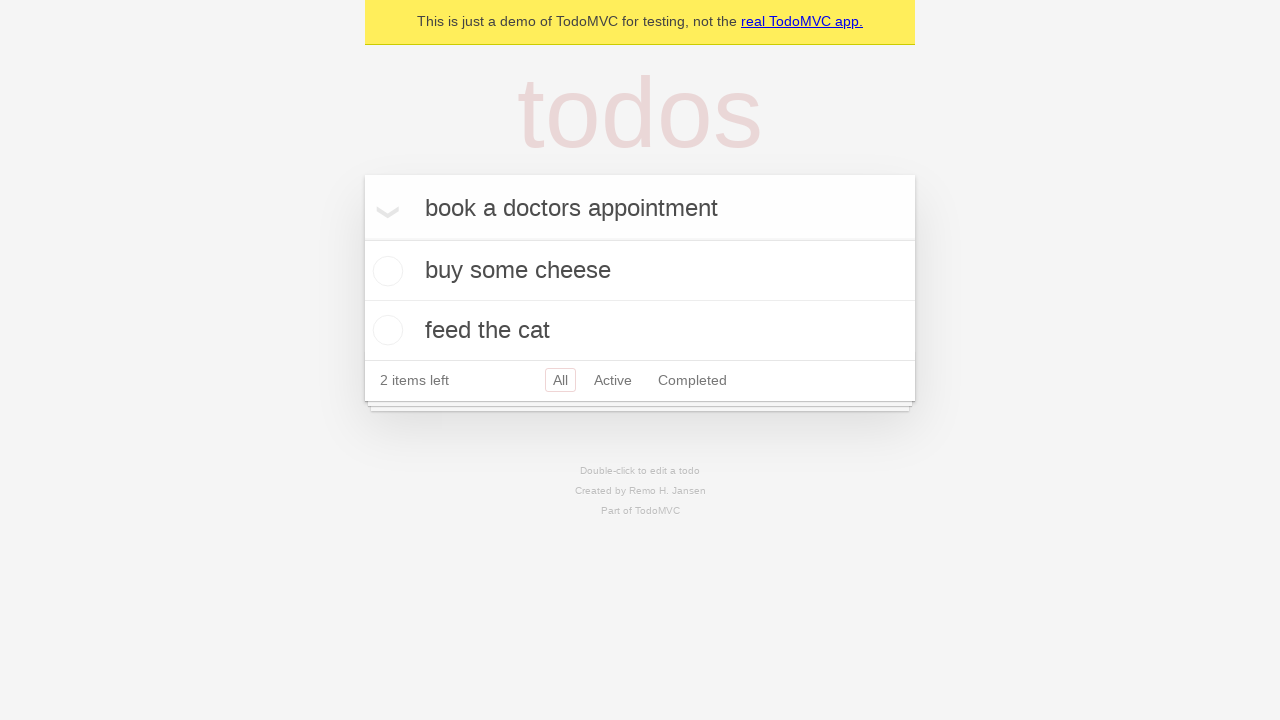

Pressed Enter to add 'book a doctors appointment' todo on internal:attr=[placeholder="What needs to be done?"i]
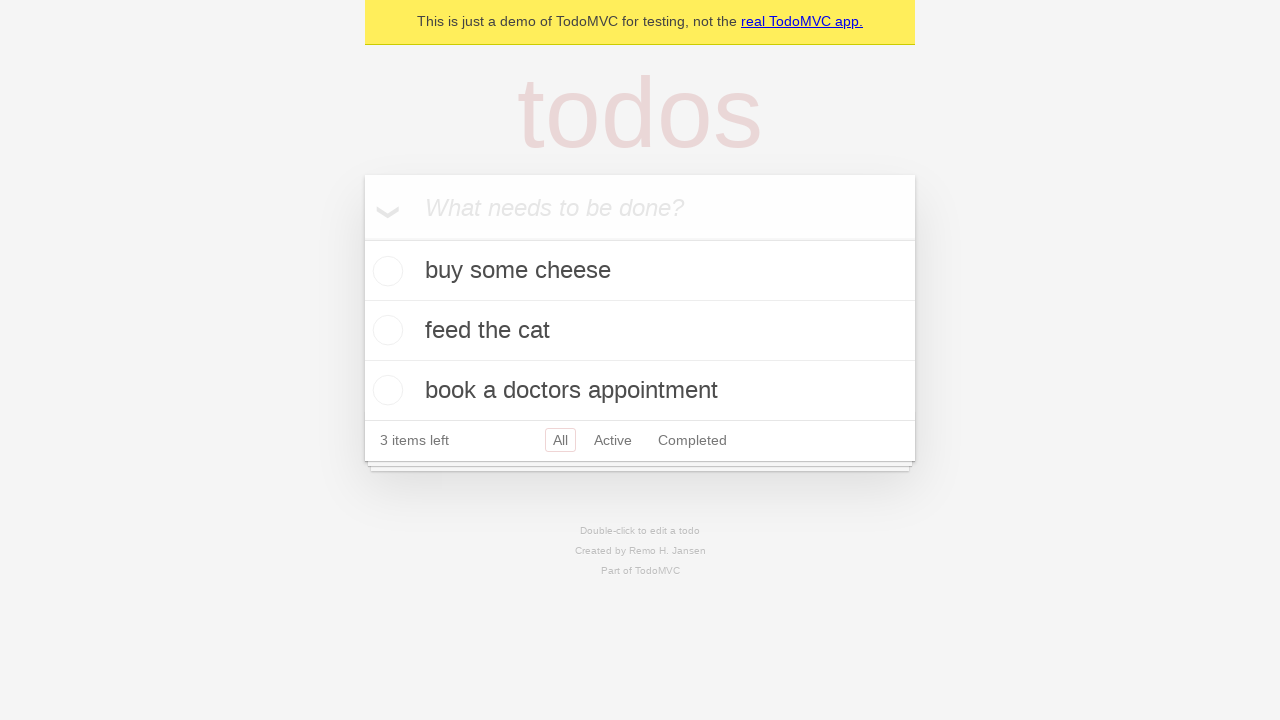

Clicked Active filter link at (613, 440) on internal:role=link[name="Active"i]
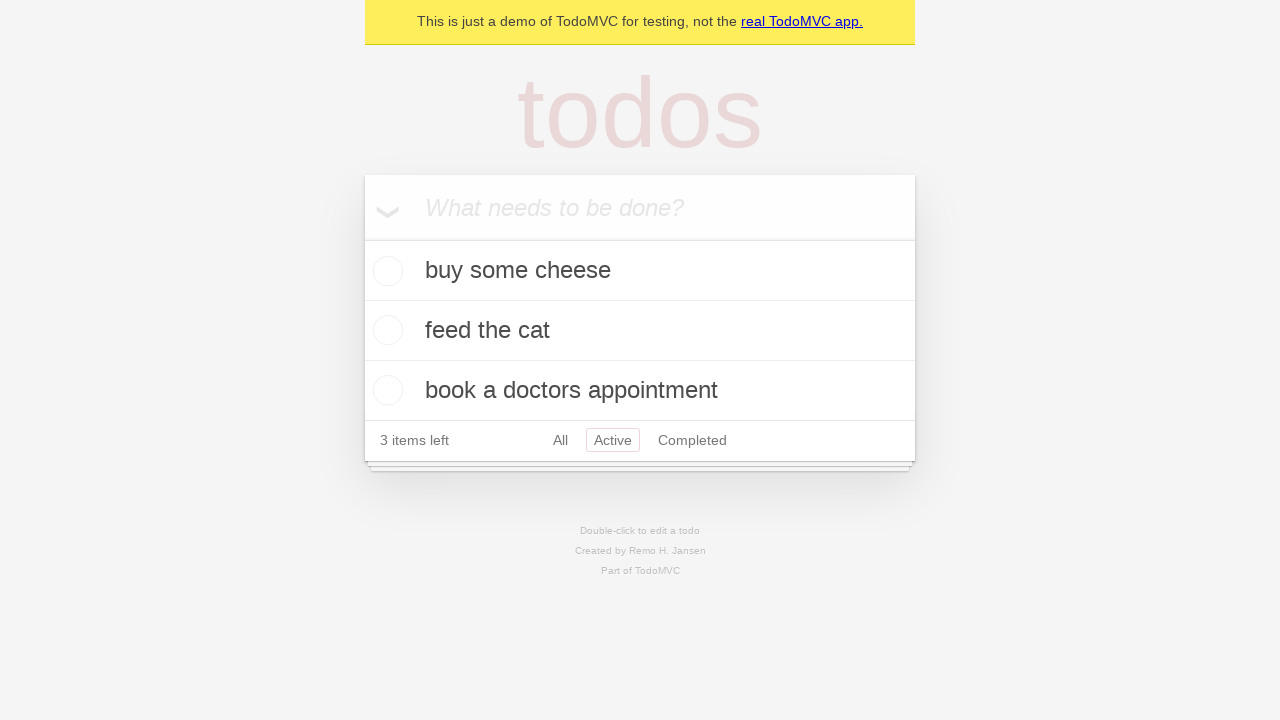

Clicked Completed filter link and verified it is highlighted as selected at (692, 440) on internal:role=link[name="Completed"i]
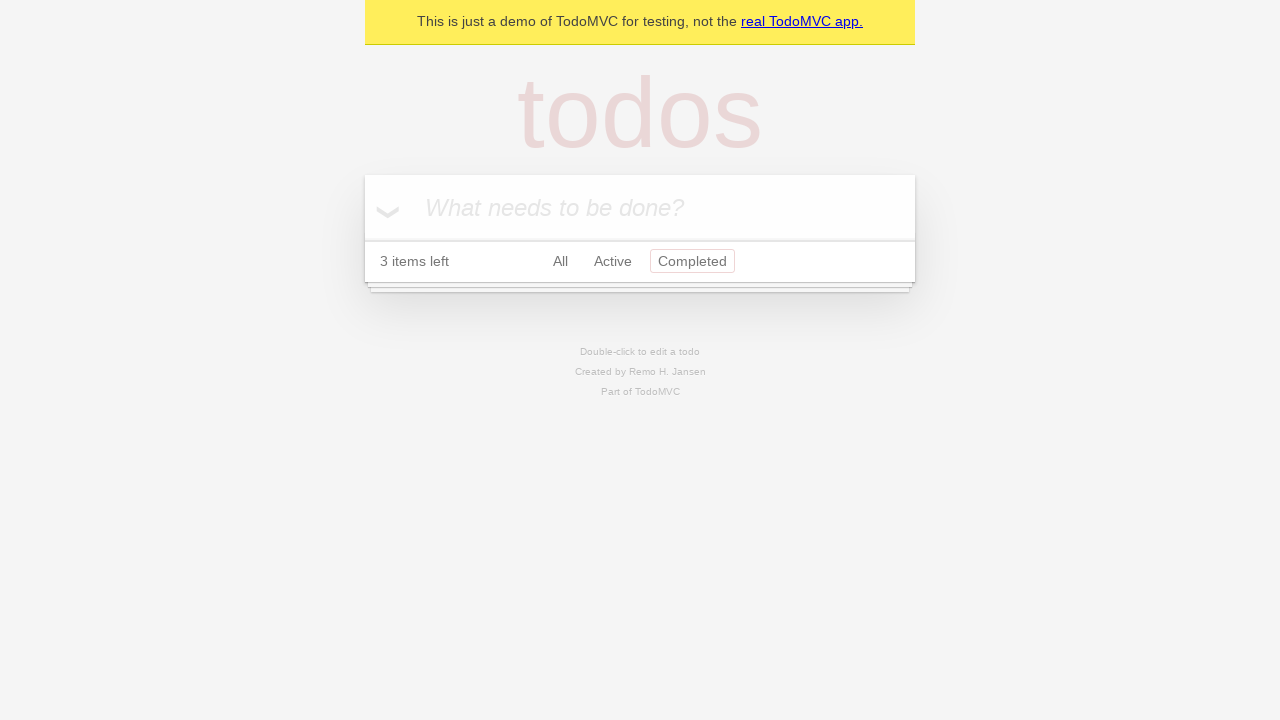

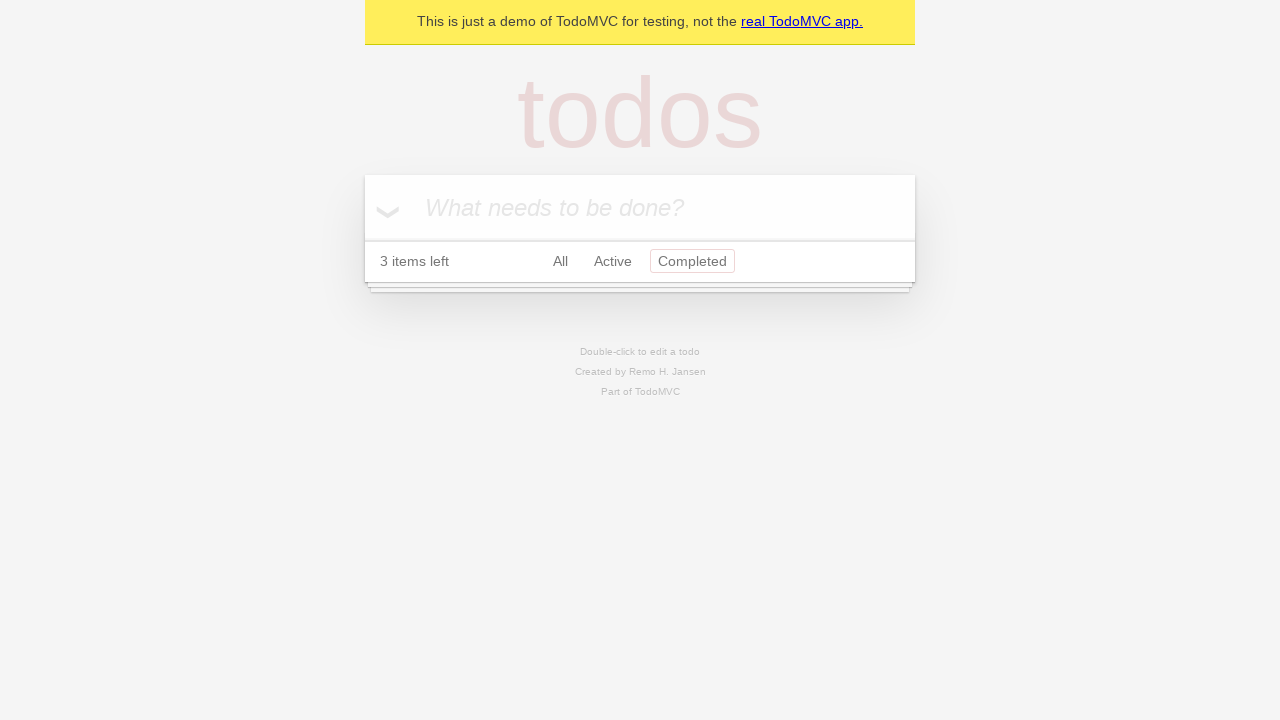